Tests the signup form validation by attempting to register with an already existing email address and verifying the error message appears

Starting URL: http://automationexercise.com

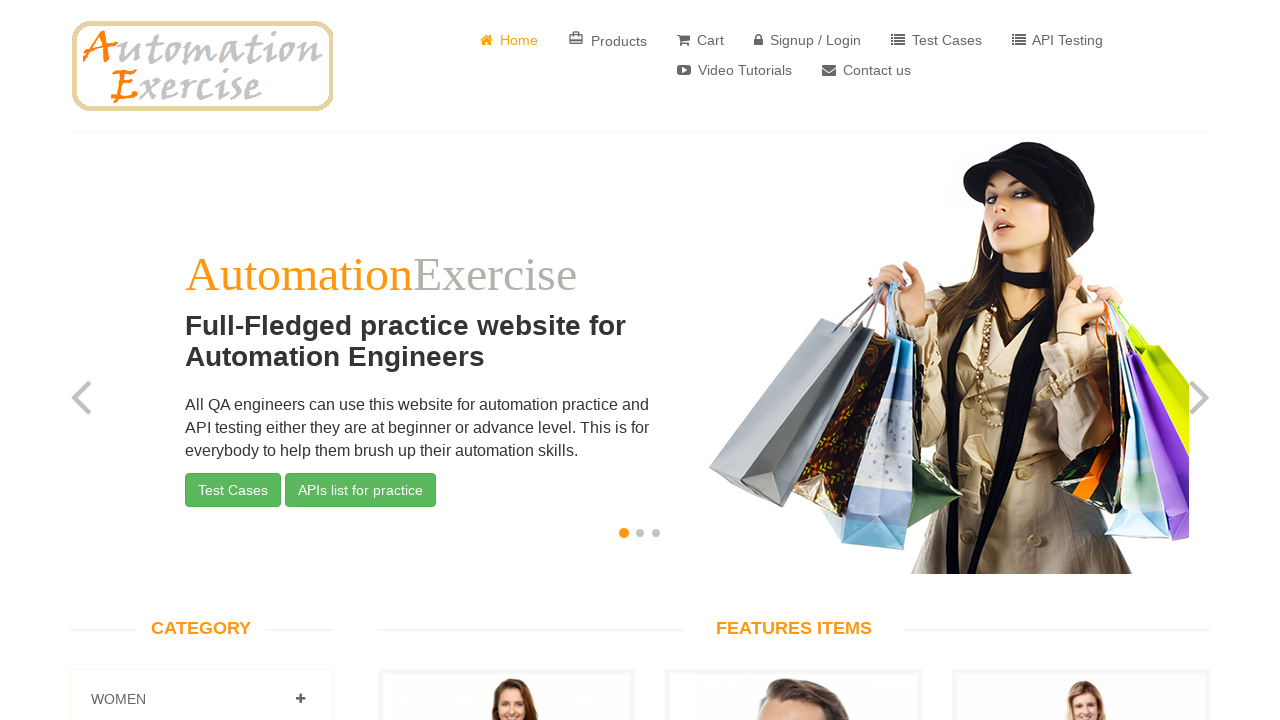

Home page loaded and 'Home' element is visible
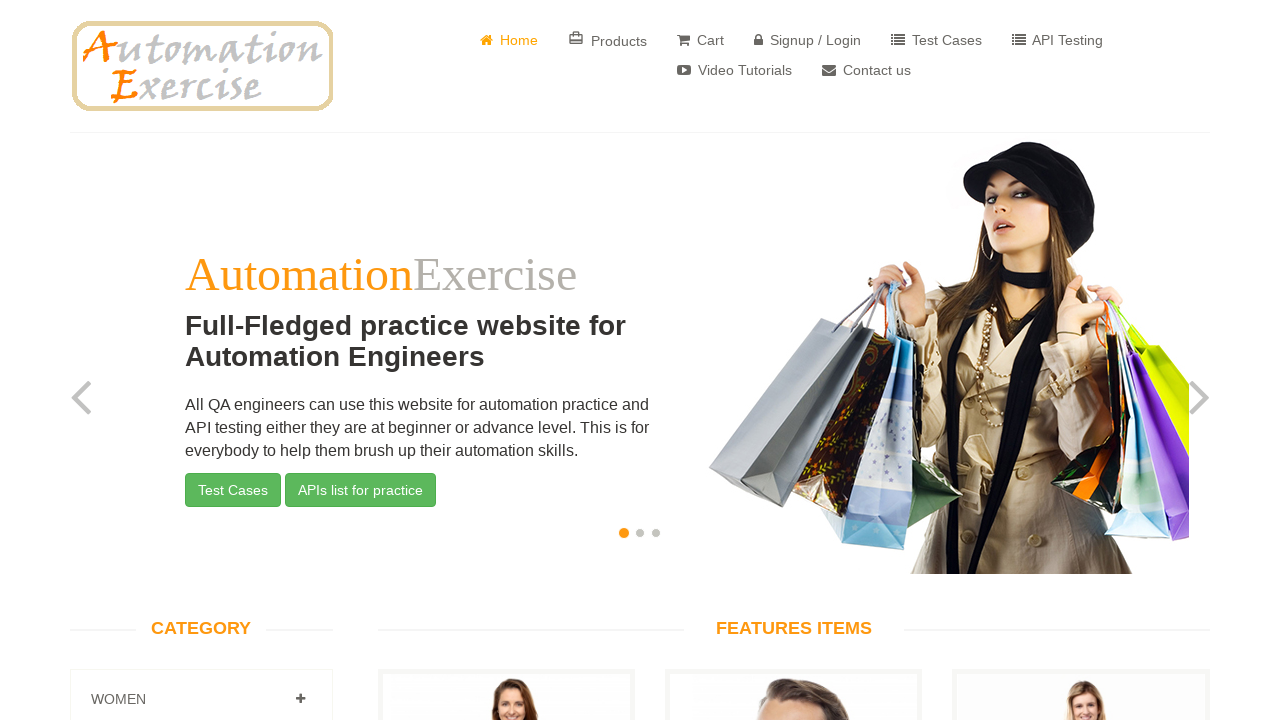

Clicked on 'Signup / Login' button at (808, 40) on xpath=//*[@href='/login']
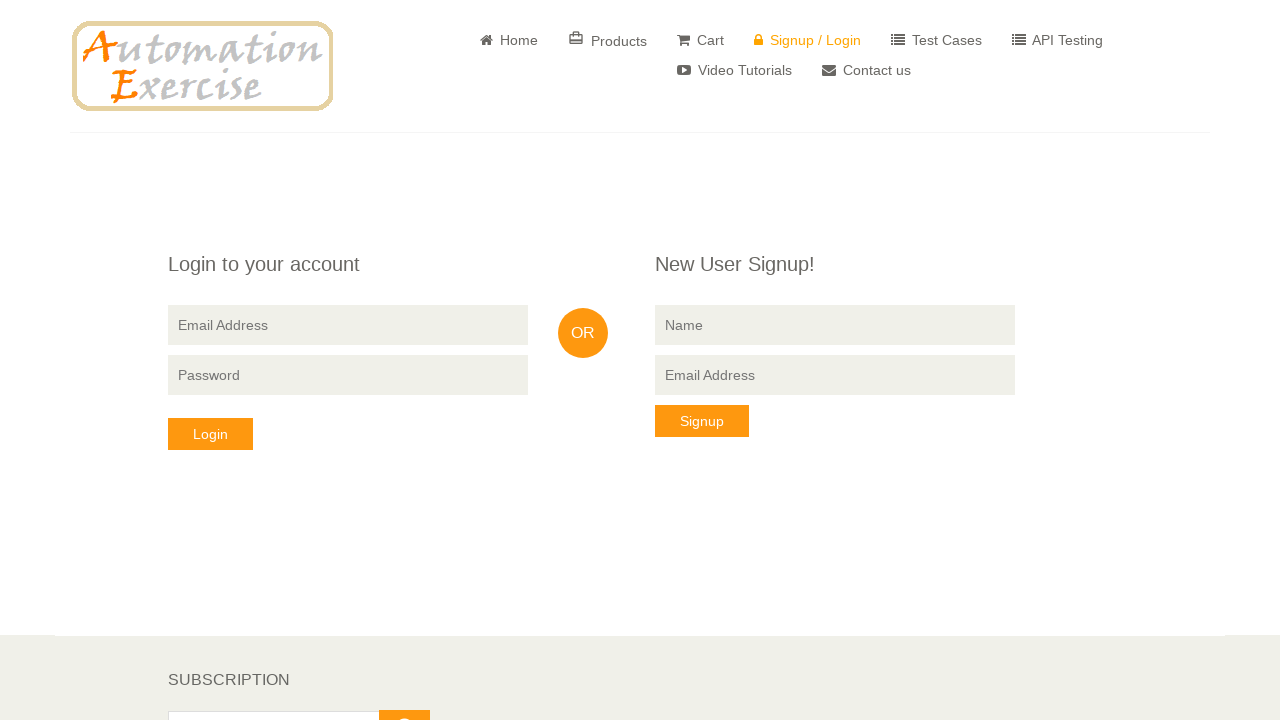

'New User Signup!' section appeared
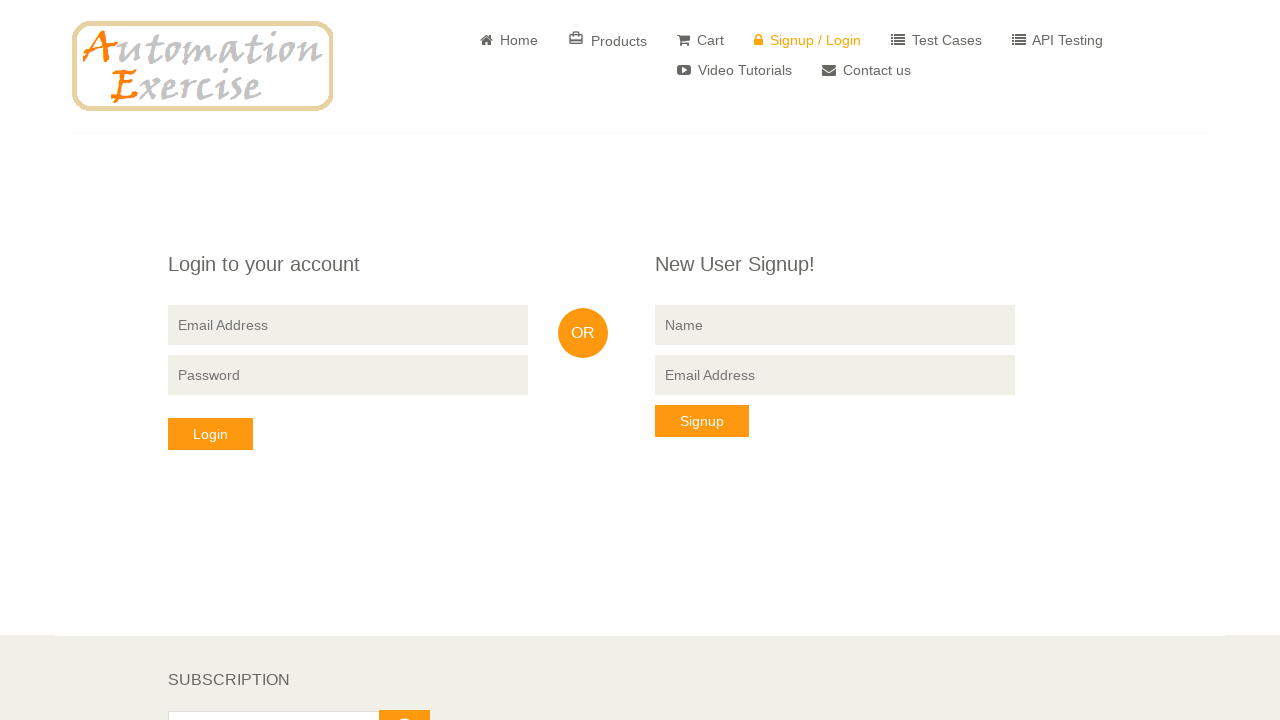

Entered name 'TestUser123' in the name field on input[placeholder='Name']
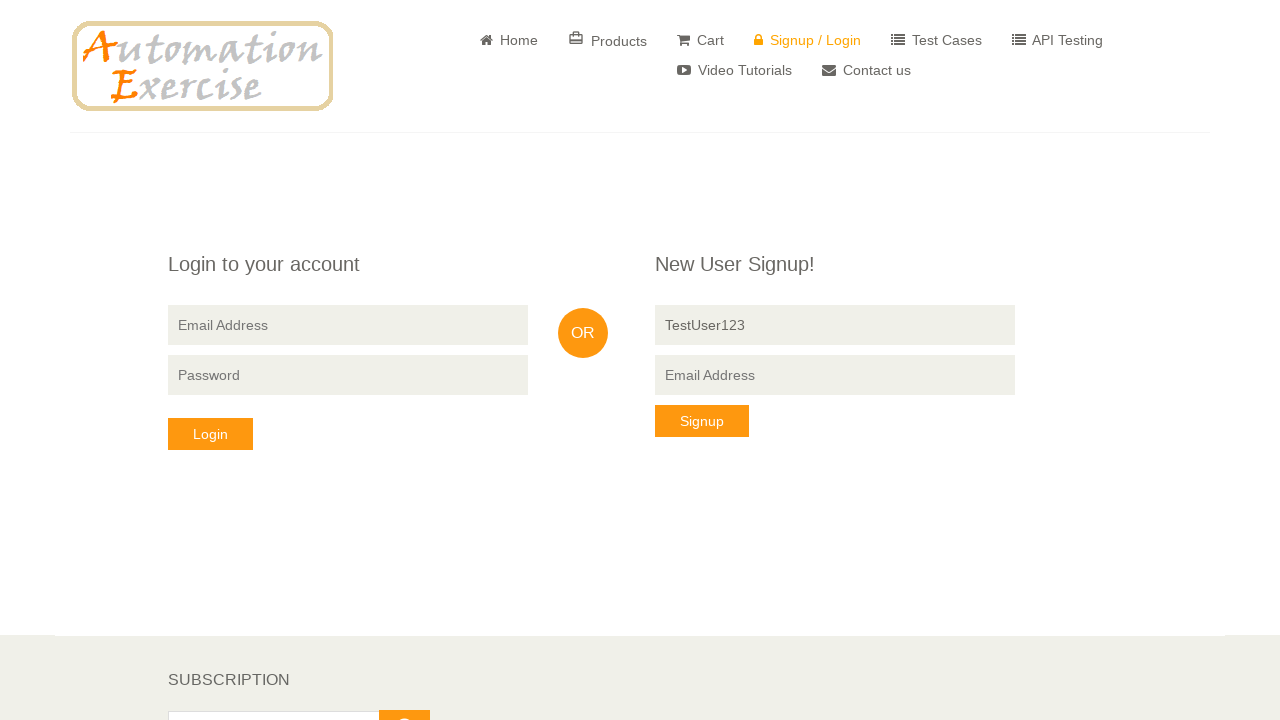

Entered email 'testuser456@example.com' in the email field on input[data-qa='signup-email']
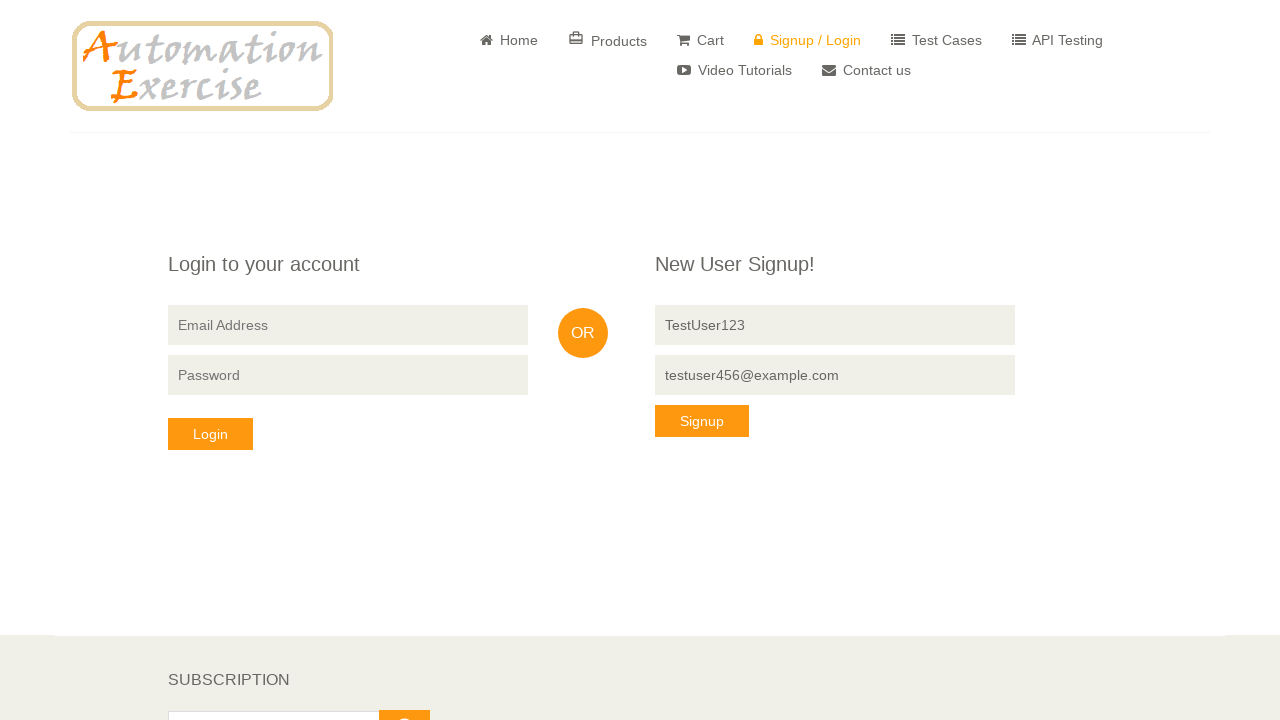

Clicked 'Signup' button to submit the form at (702, 421) on button[data-qa='signup-button']
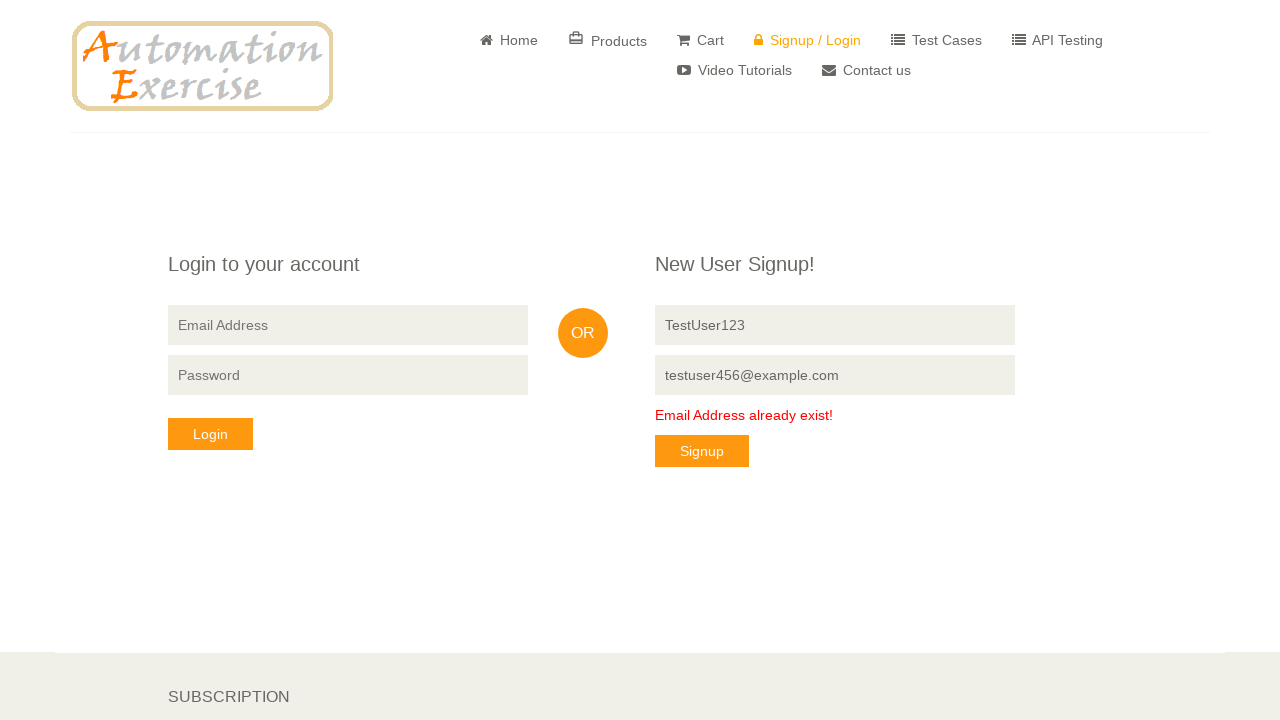

Error message 'Email Address already exist!' appeared, confirming validation works
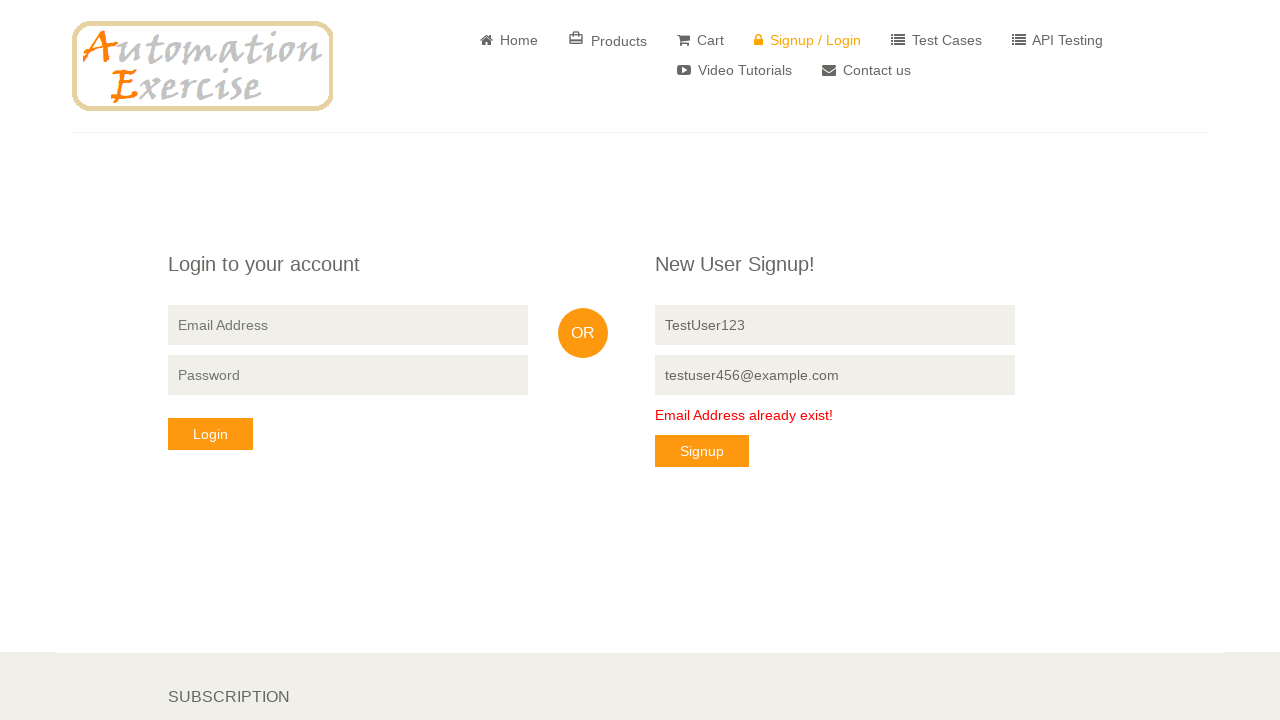

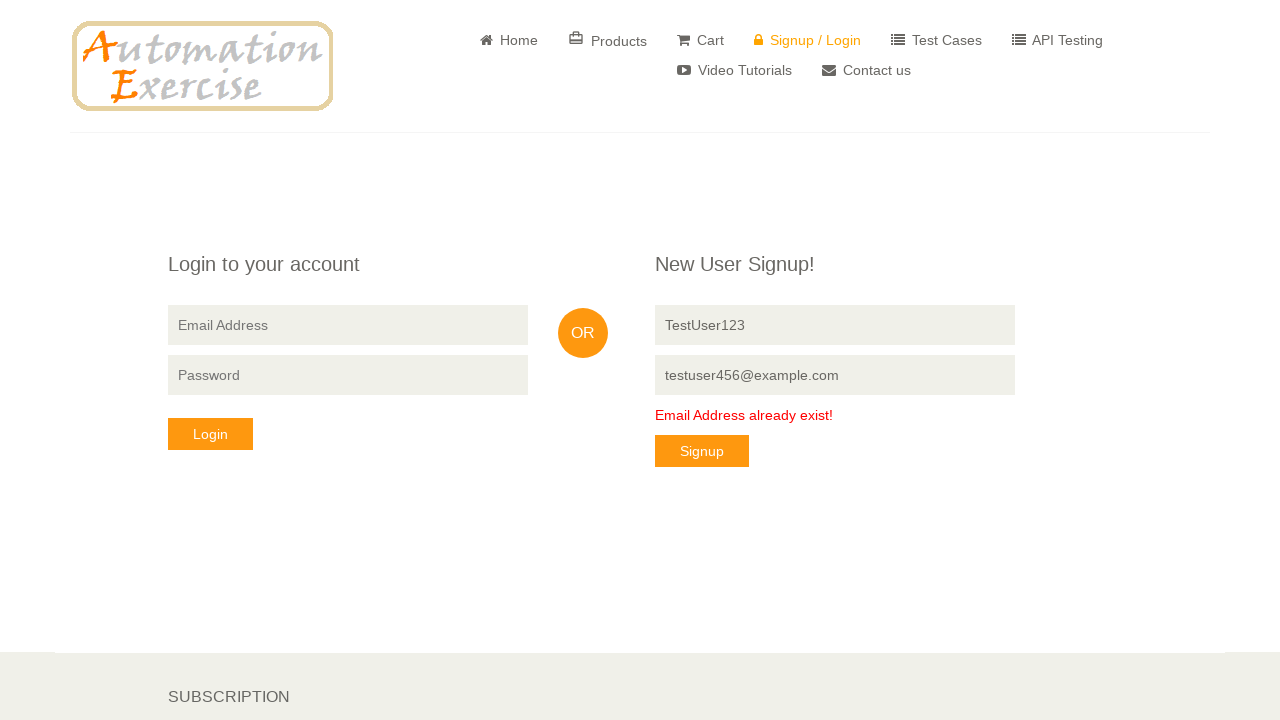